Tests checkbox interaction by navigating to a checkbox demo page and clicking on a checkbox element

Starting URL: https://the-internet.herokuapp.com/checkboxes

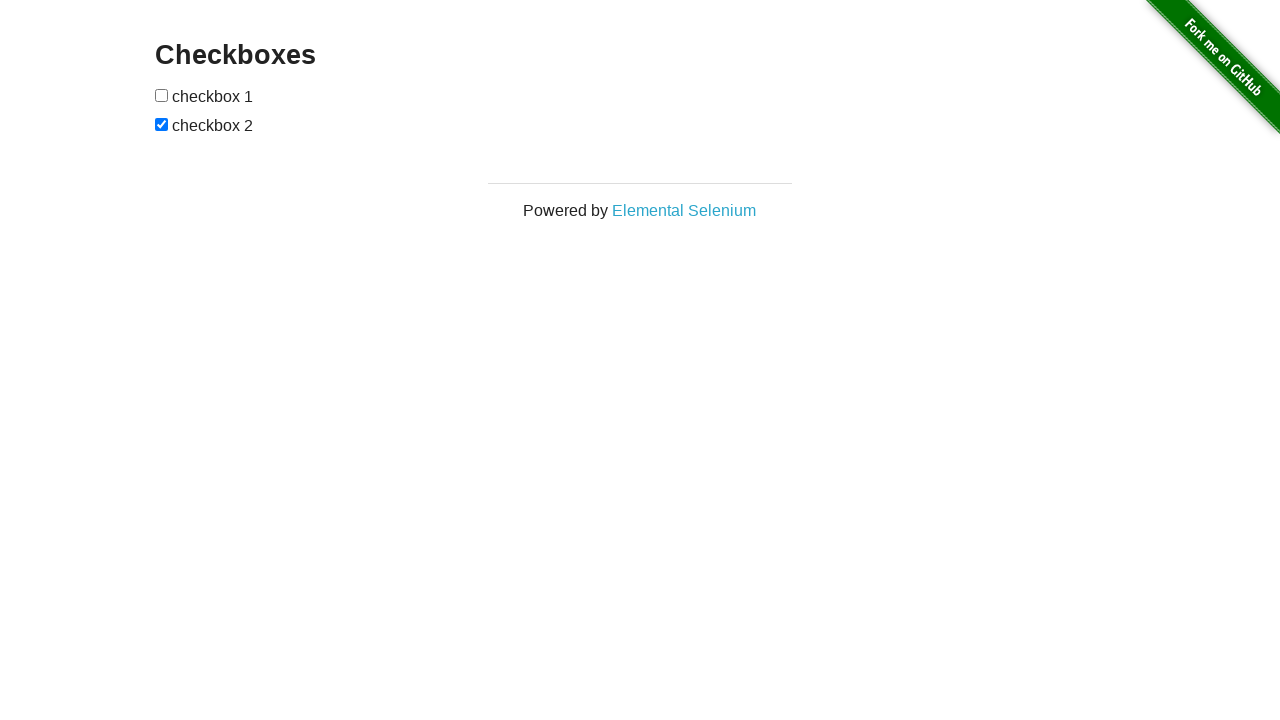

Navigated to checkbox demo page
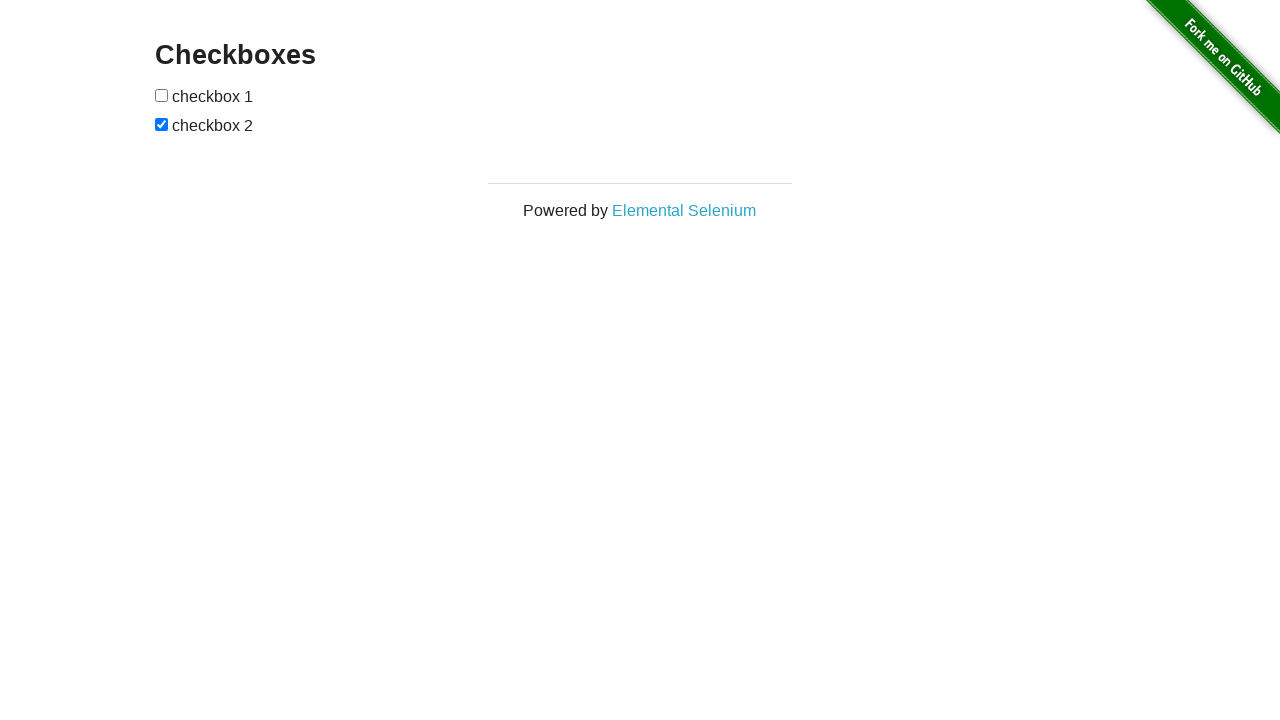

Clicked the first checkbox at (162, 95) on input[type='checkbox']
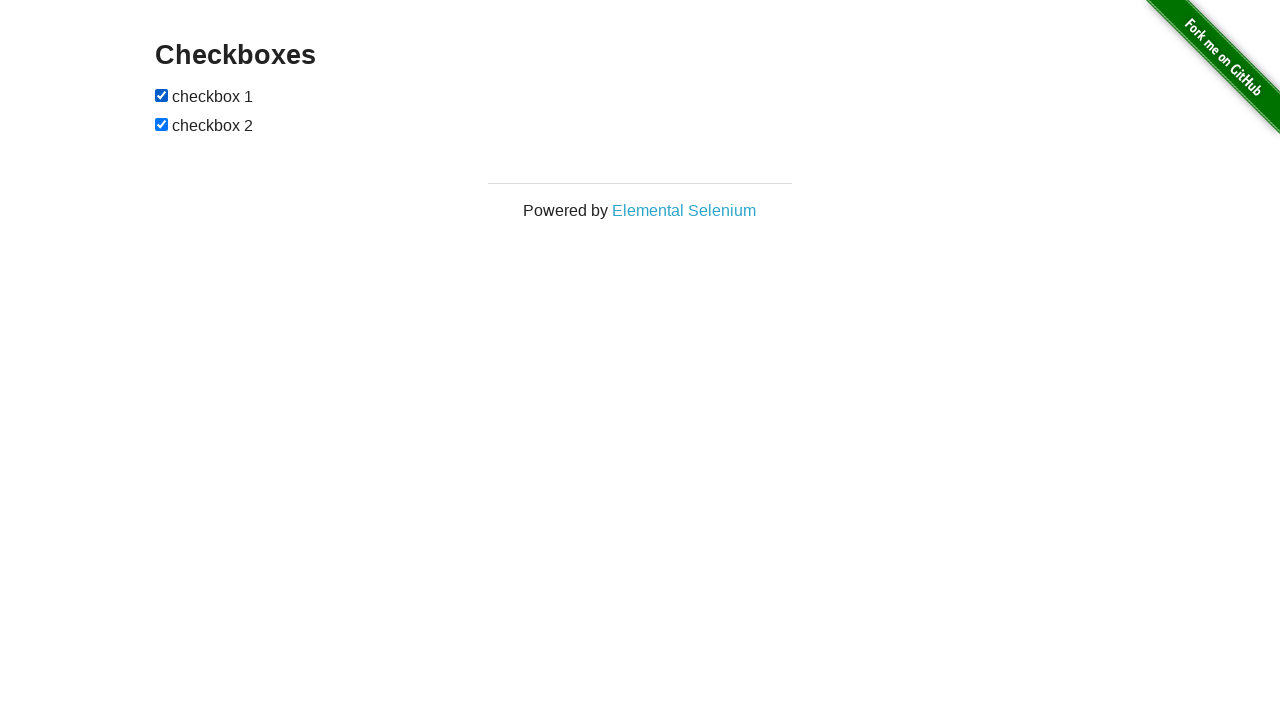

Waited 1 second for action to complete
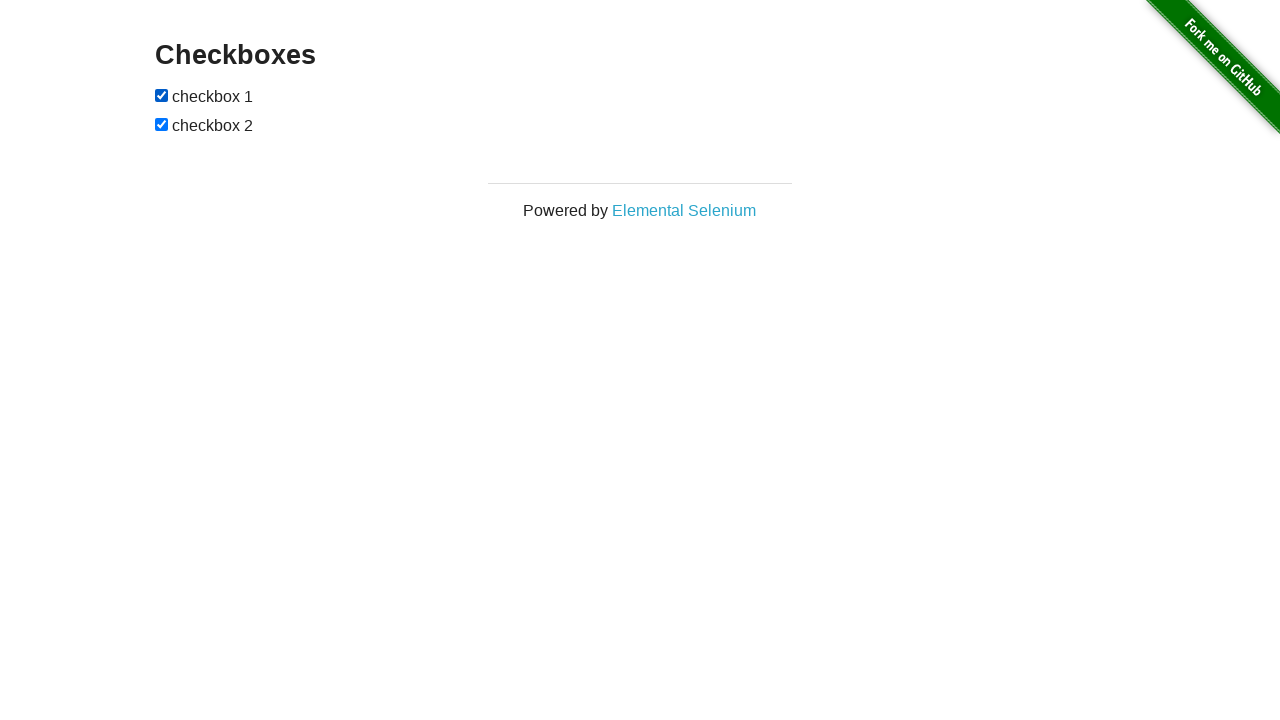

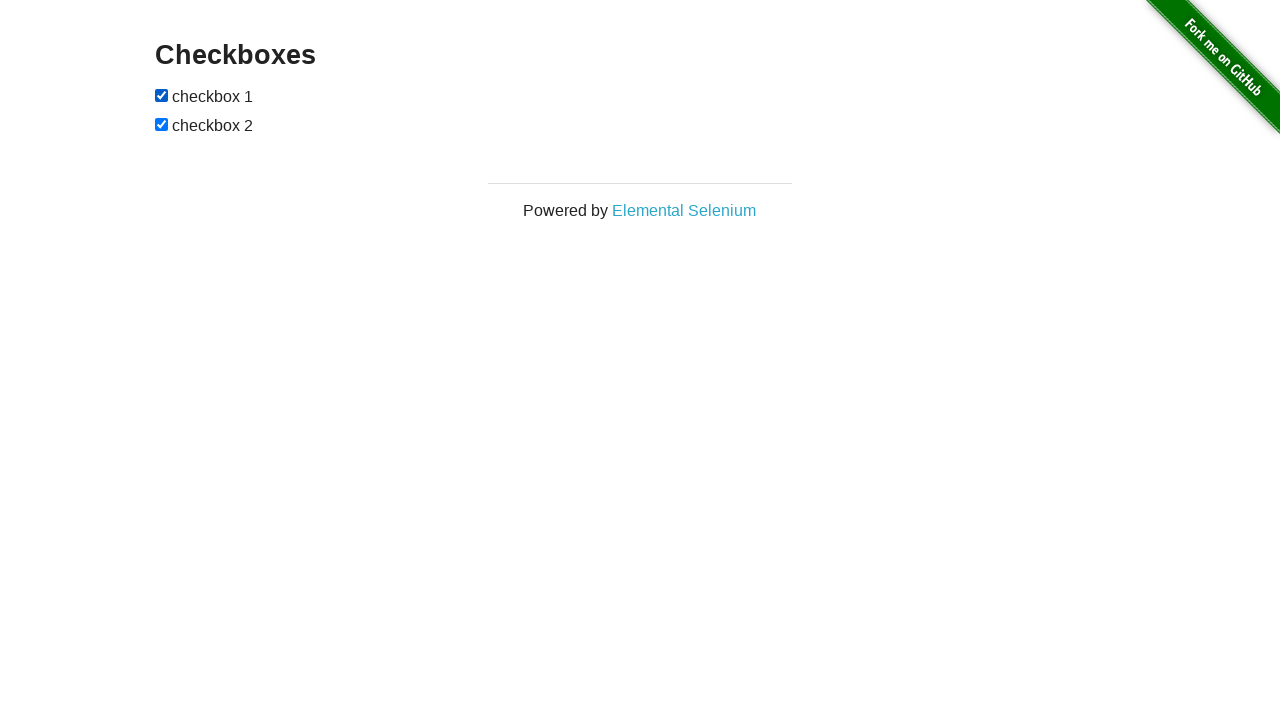